Selects date of birth from dropdown menus (year, month, day), enters password fields, and clicks submit button.

Starting URL: http://demo.automationtesting.in/Register.html

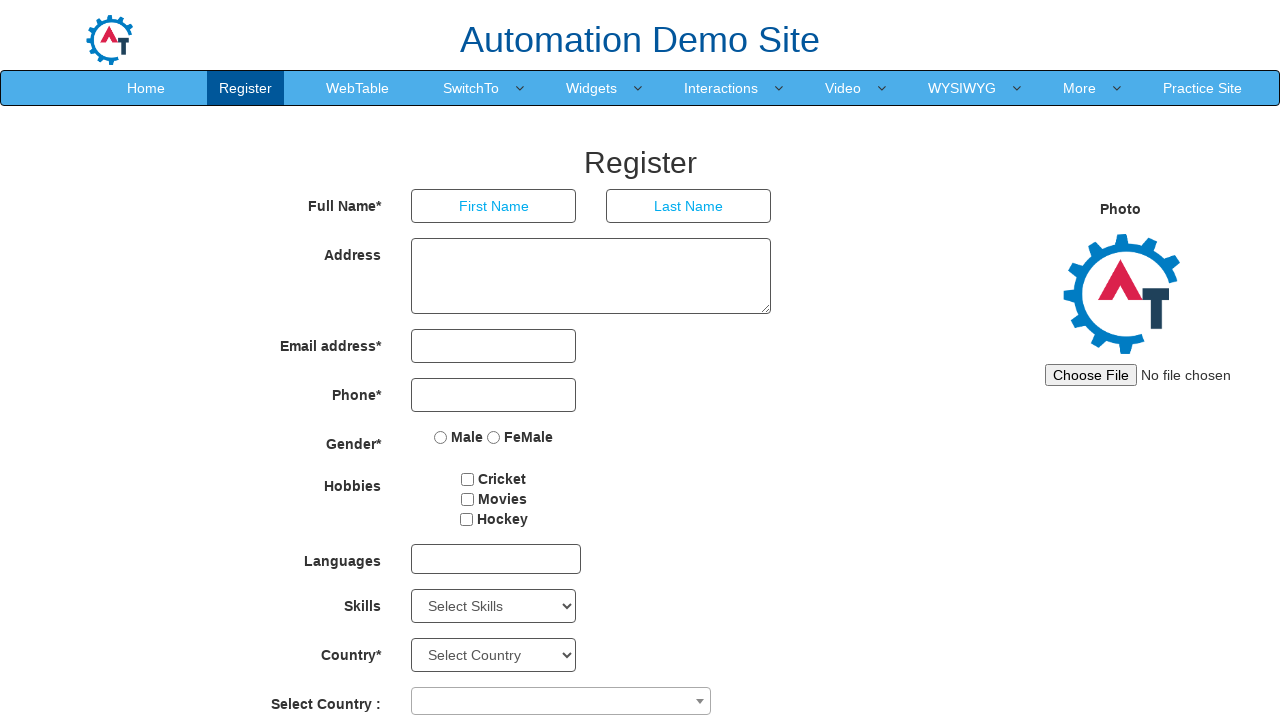

Clicked year dropdown at (469, 463) on #yearbox
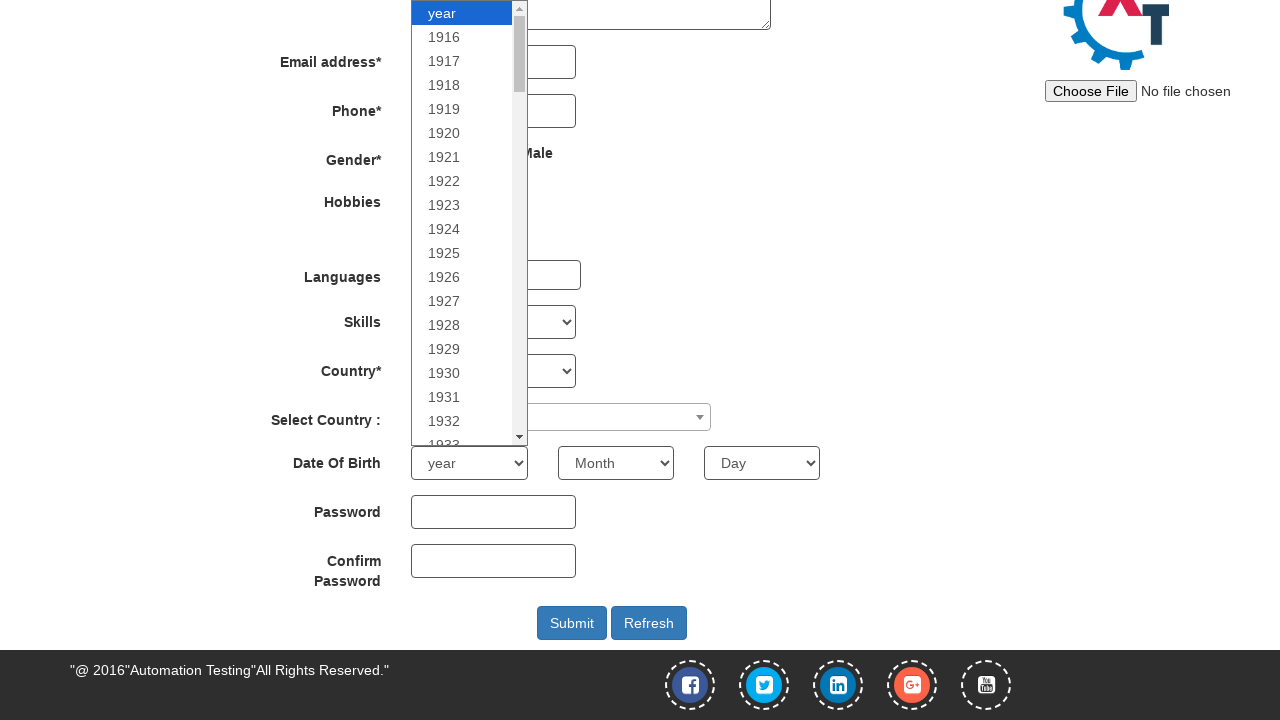

Selected year from dropdown (index 76) on #yearbox
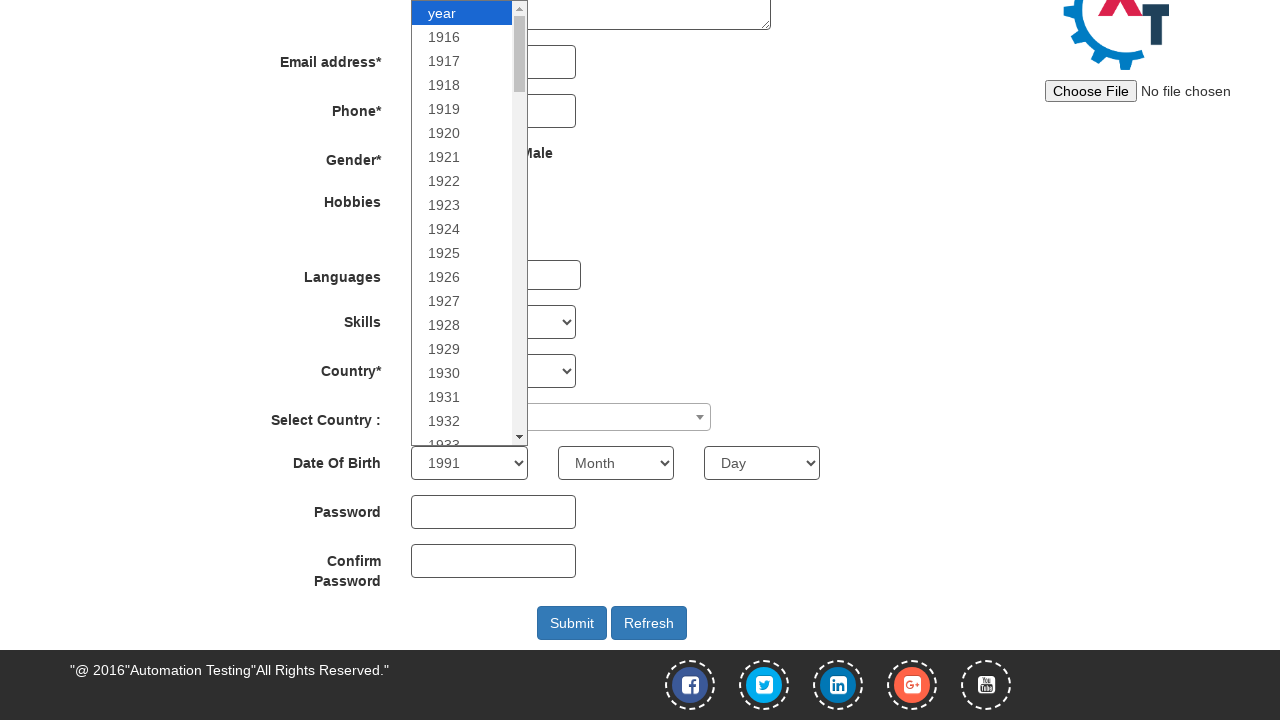

Clicked month dropdown at (469, 463) on #basicBootstrapForm > div:nth-child(11) > div:nth-child(2) > select
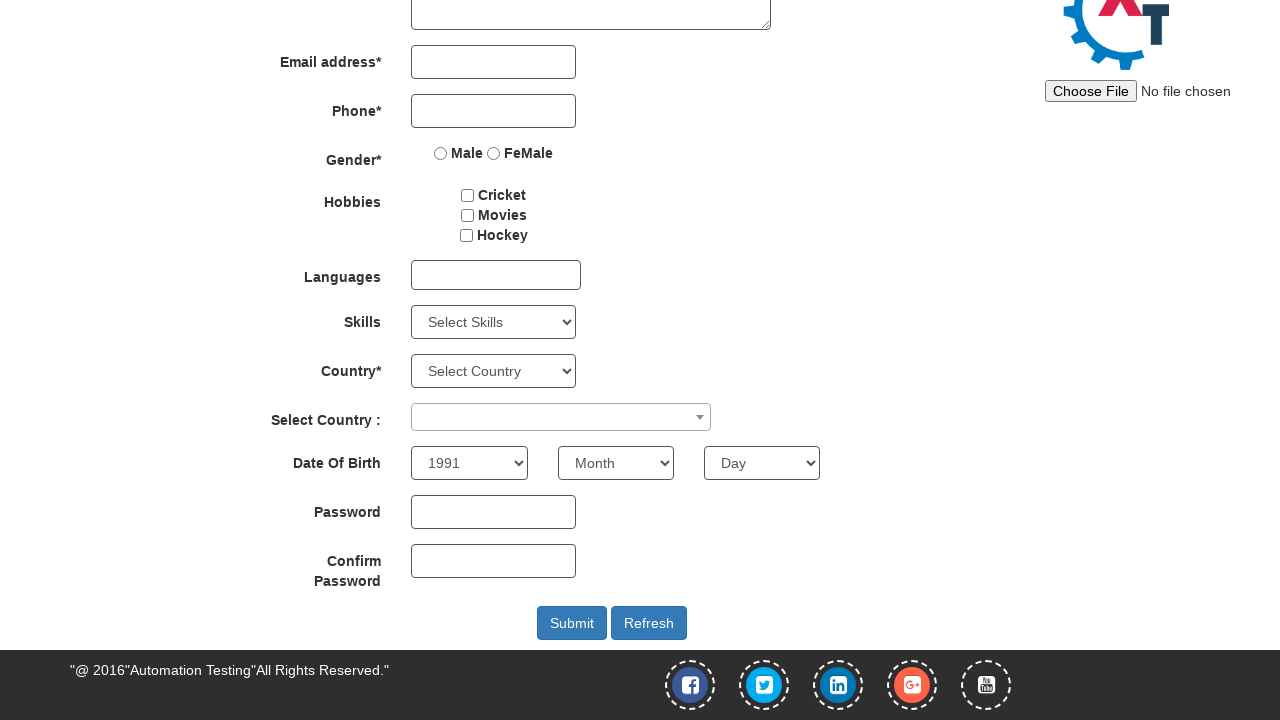

Selected month from dropdown (index 11) on #basicBootstrapForm > div:nth-child(11) > div:nth-child(2) > select
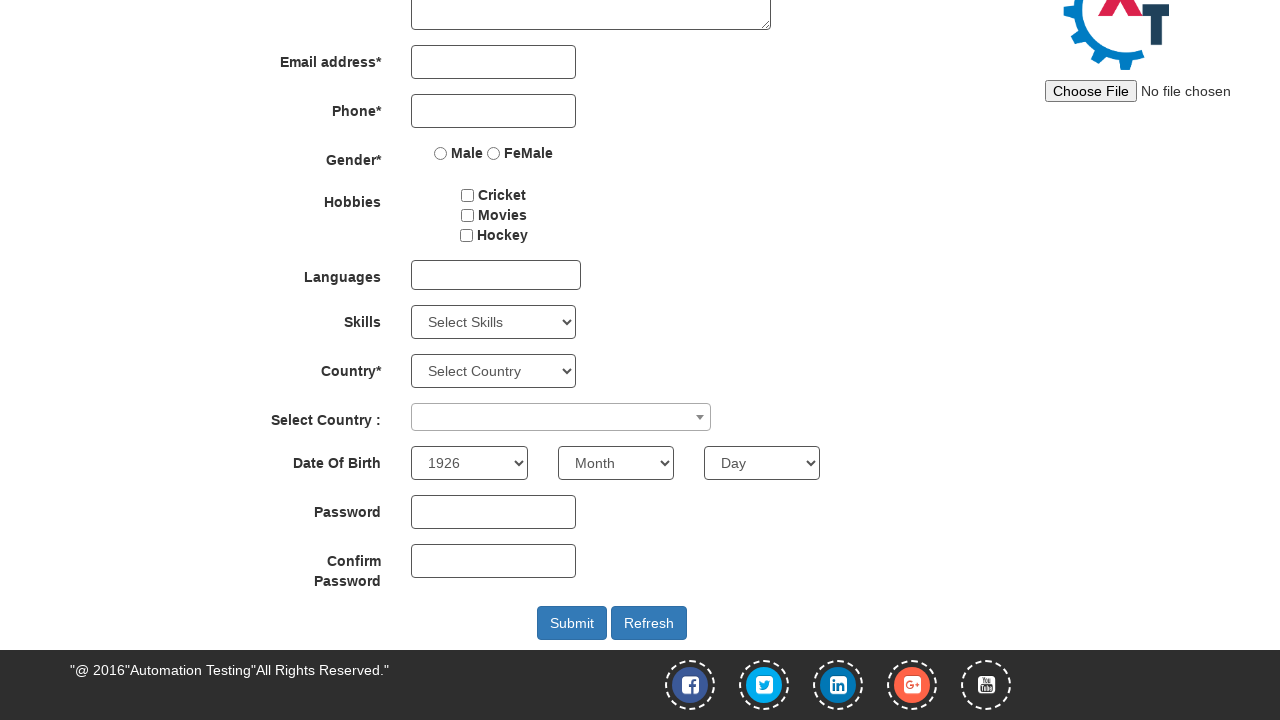

Clicked day dropdown at (762, 463) on #daybox
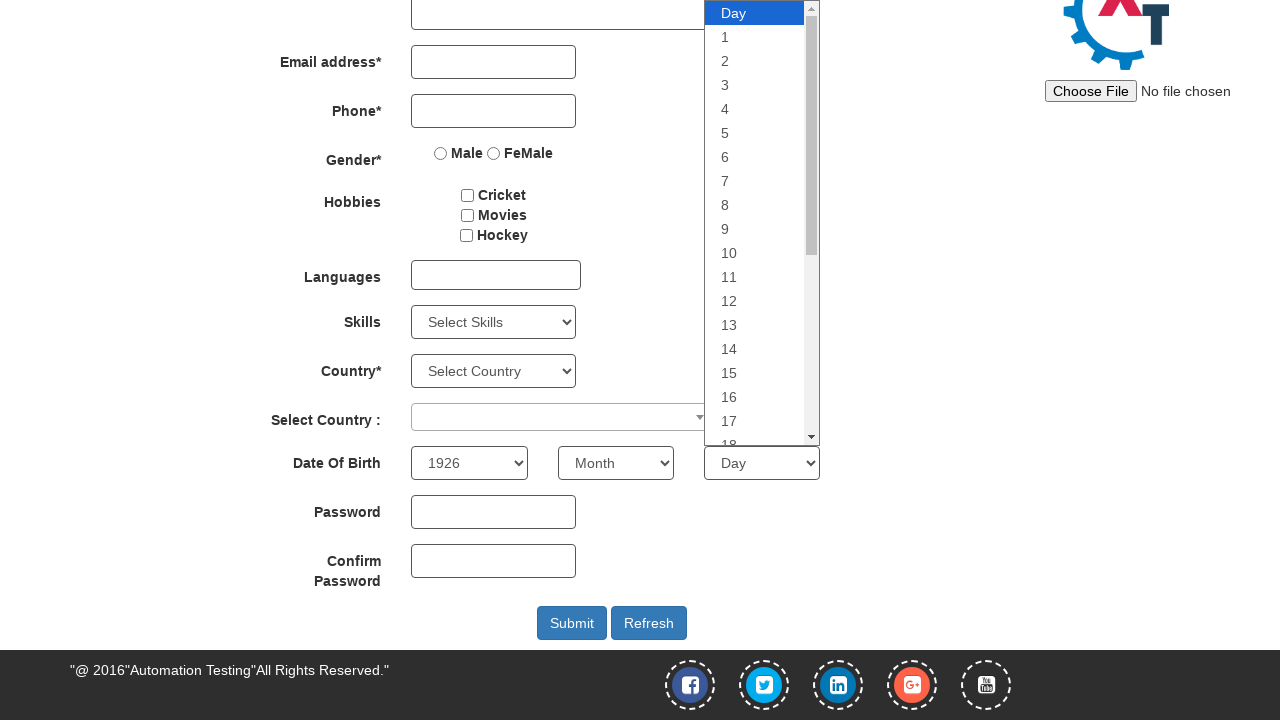

Selected day from dropdown (index 14) on #daybox
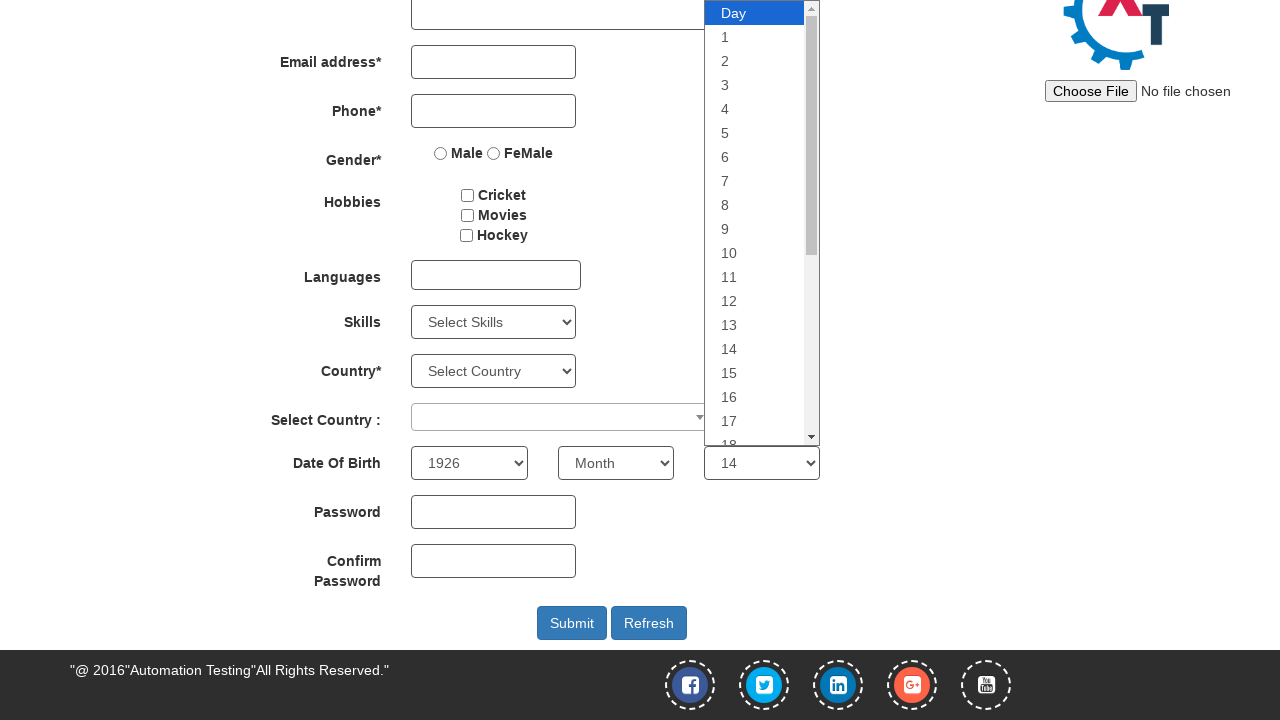

Entered password in first password field on #firstpassword
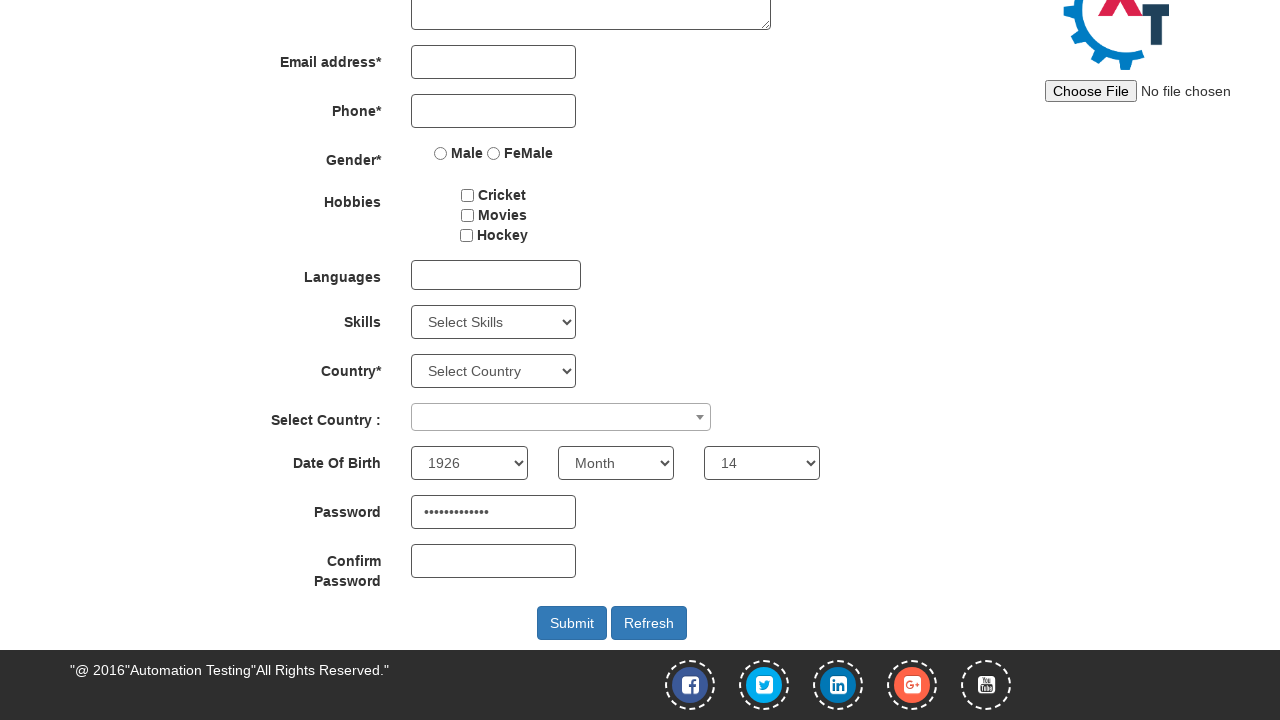

Entered password in confirm password field on #secondpassword
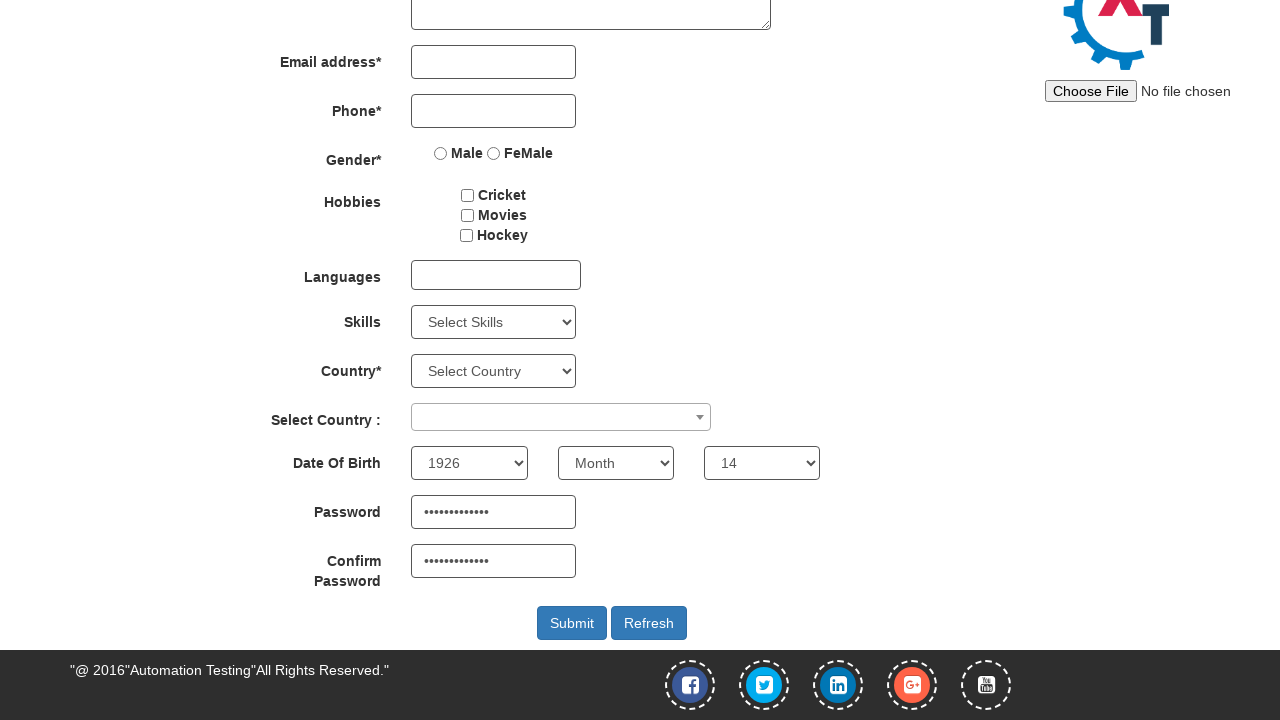

Clicked submit button at (572, 623) on #submitbtn
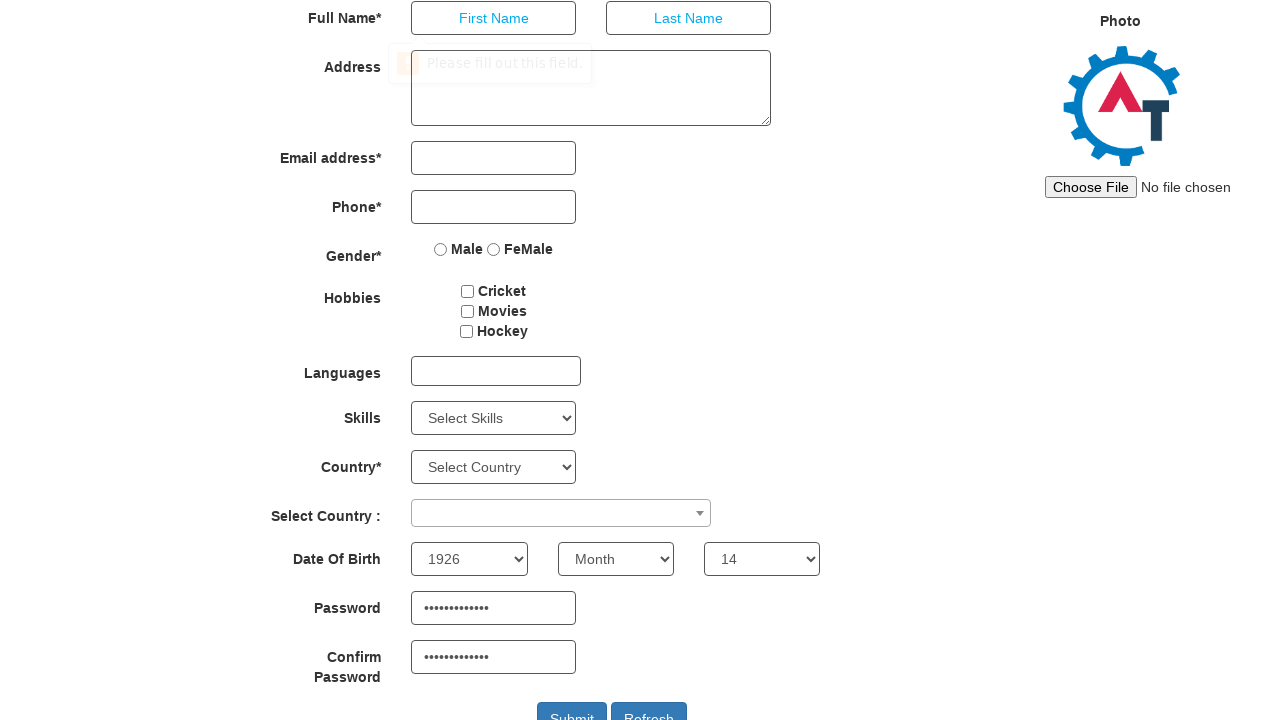

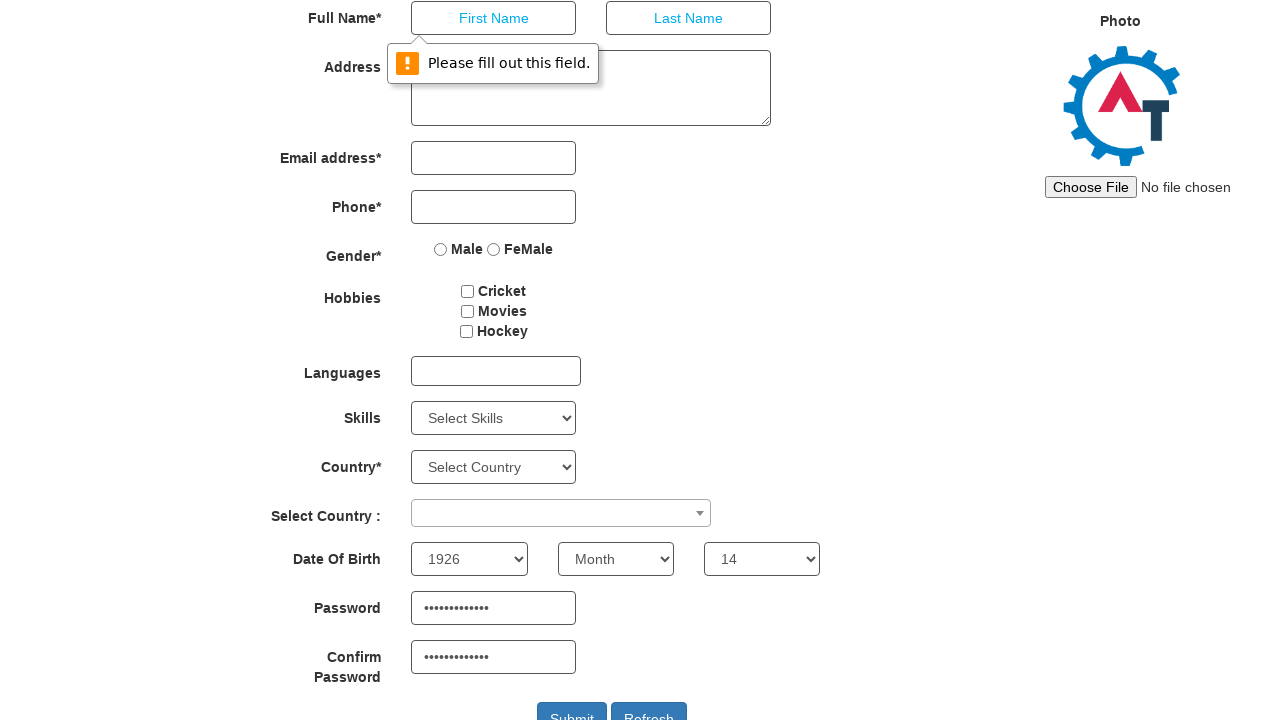